Tests sorting the Email column in ascending order by clicking the column header and verifying the text values are sorted alphabetically

Starting URL: http://the-internet.herokuapp.com/tables

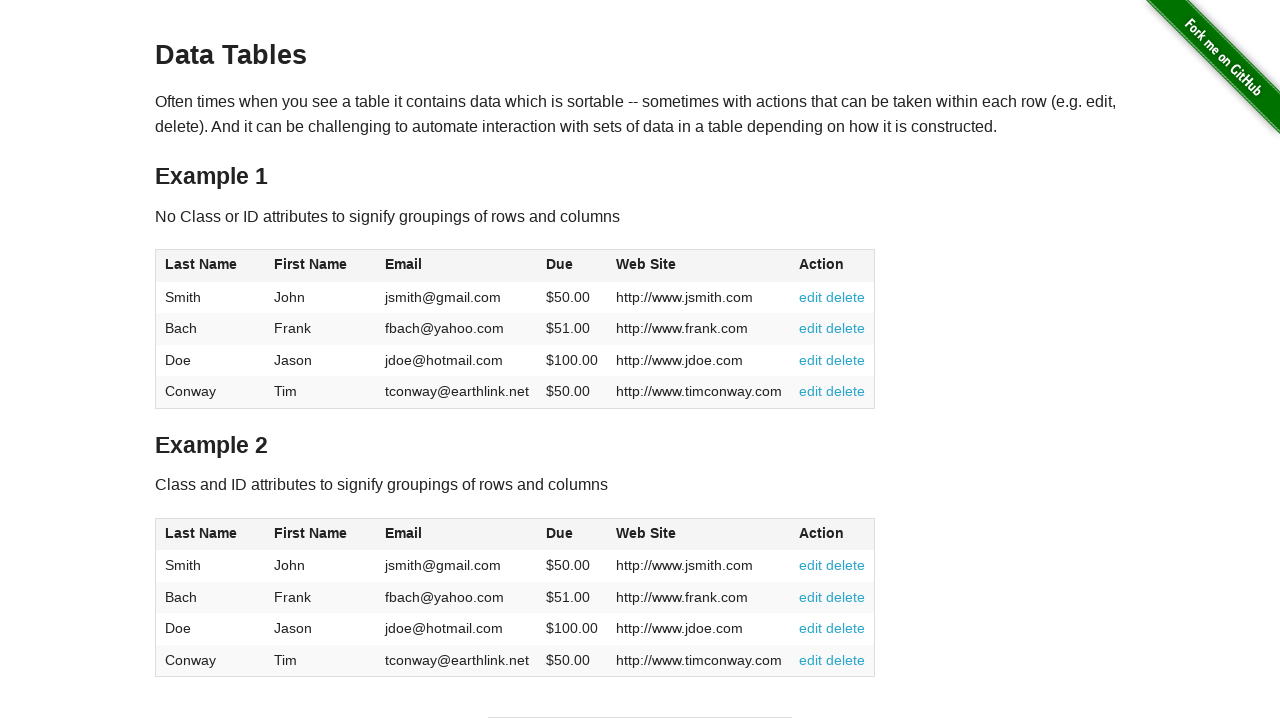

Clicked Email column header to sort ascending at (457, 266) on #table1 thead tr th:nth-of-type(3)
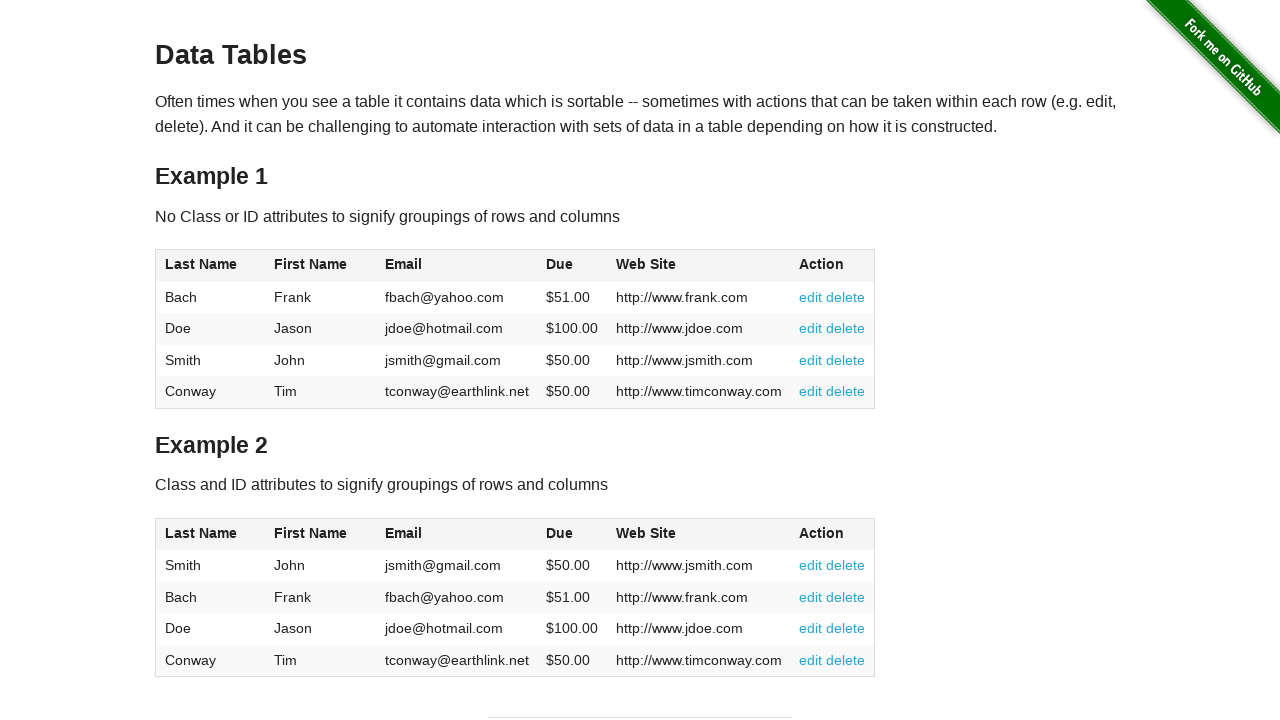

Table data loaded after sorting
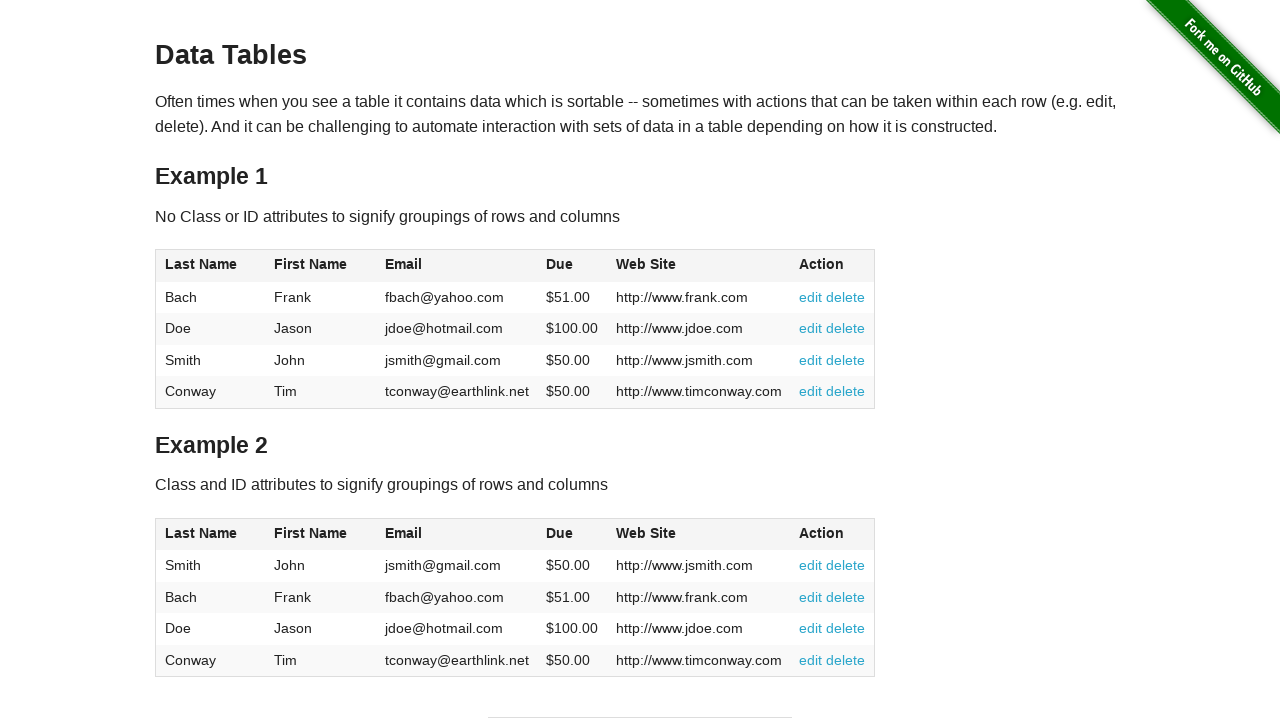

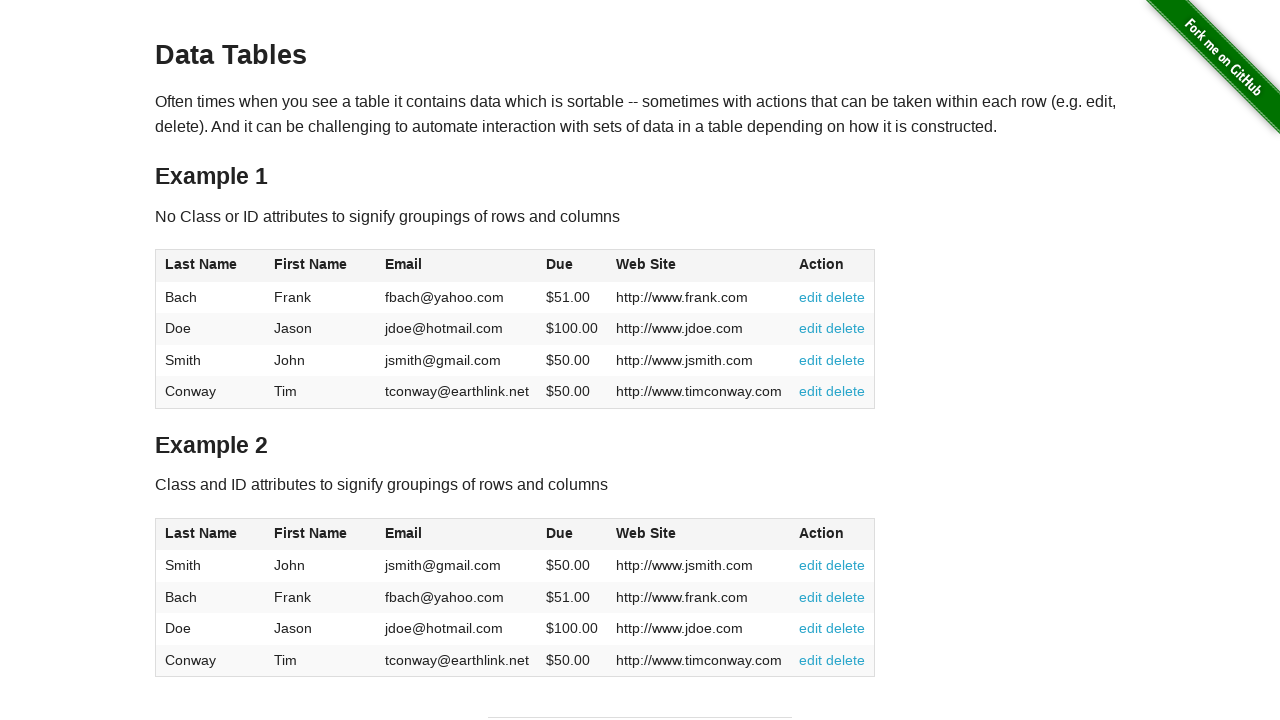